Tests successful login with valid test credentials and verifies navigation to the secure area page

Starting URL: http://the-internet.herokuapp.com/login

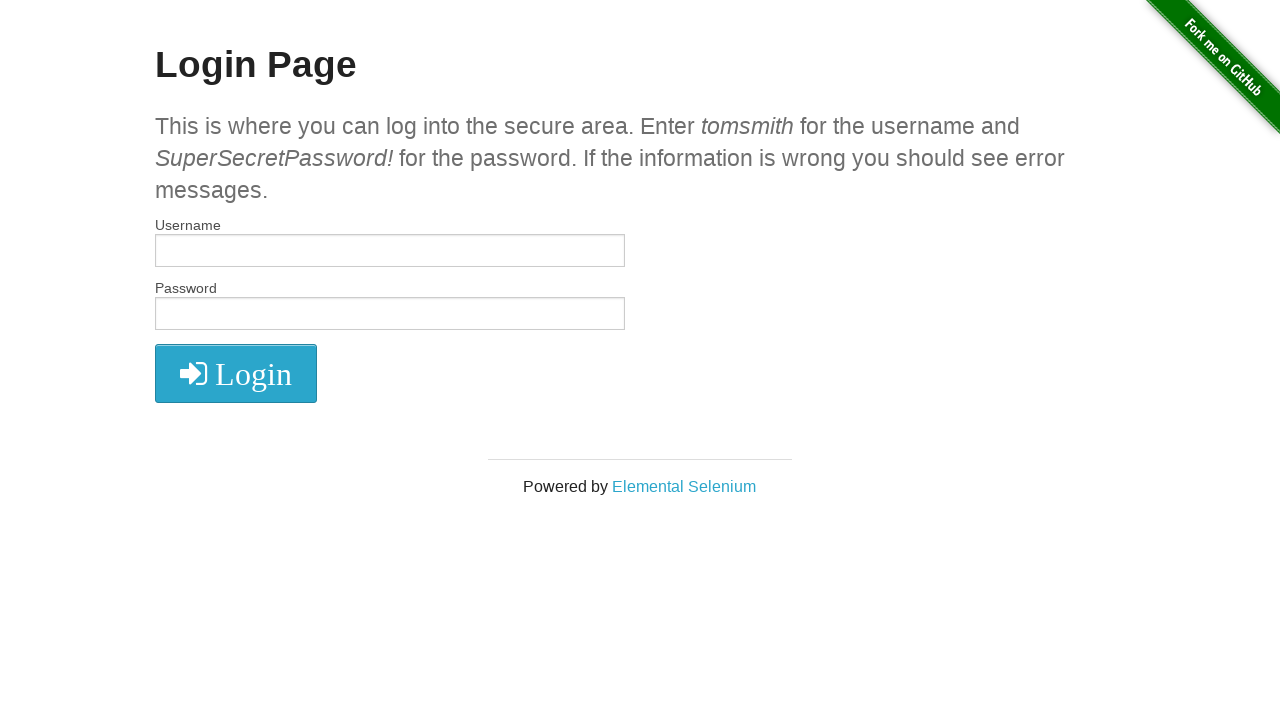

Filled username field with 'tomsmith' on #username
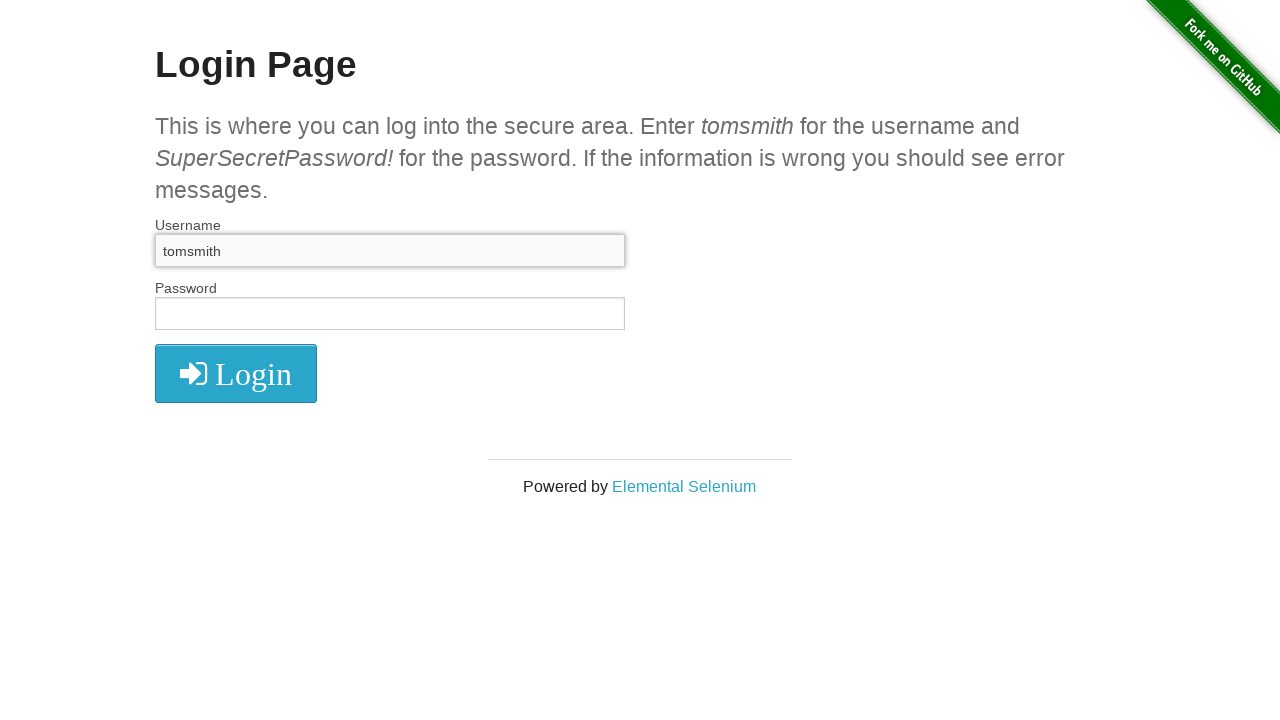

Filled password field with test credentials on #password
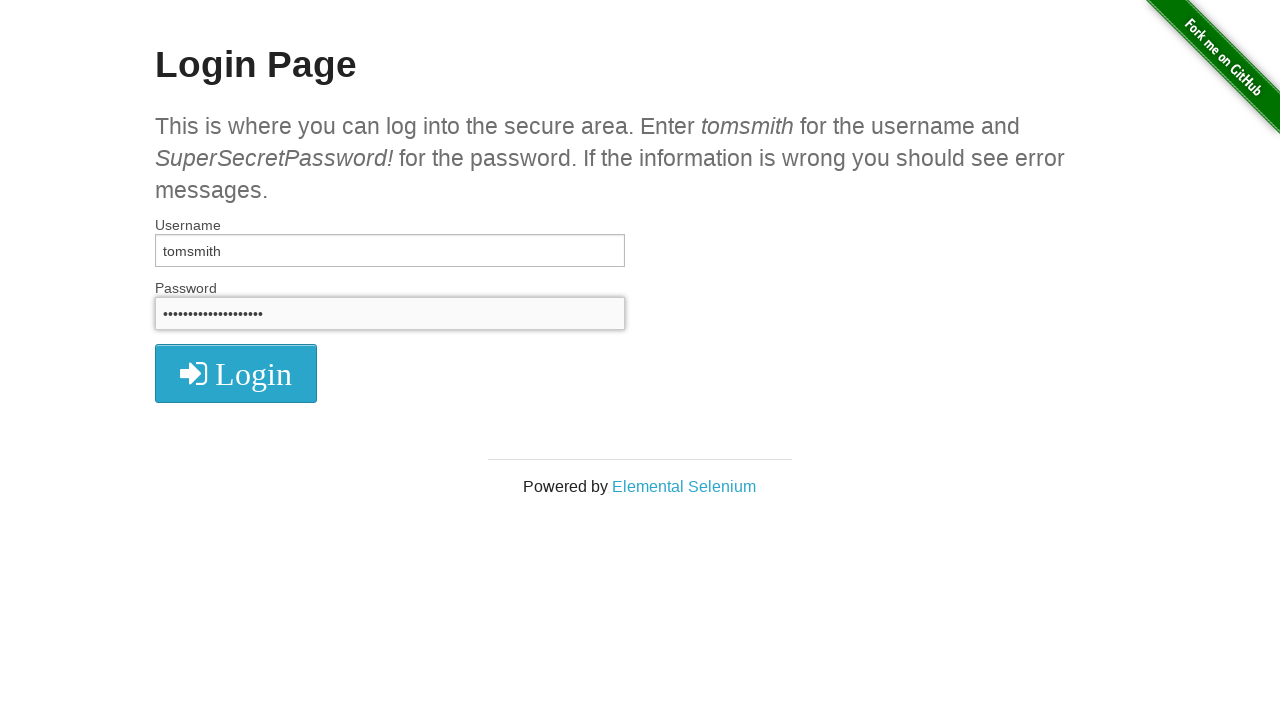

Clicked login button at (236, 374) on xpath=//i[@class='fa fa-2x fa-sign-in']
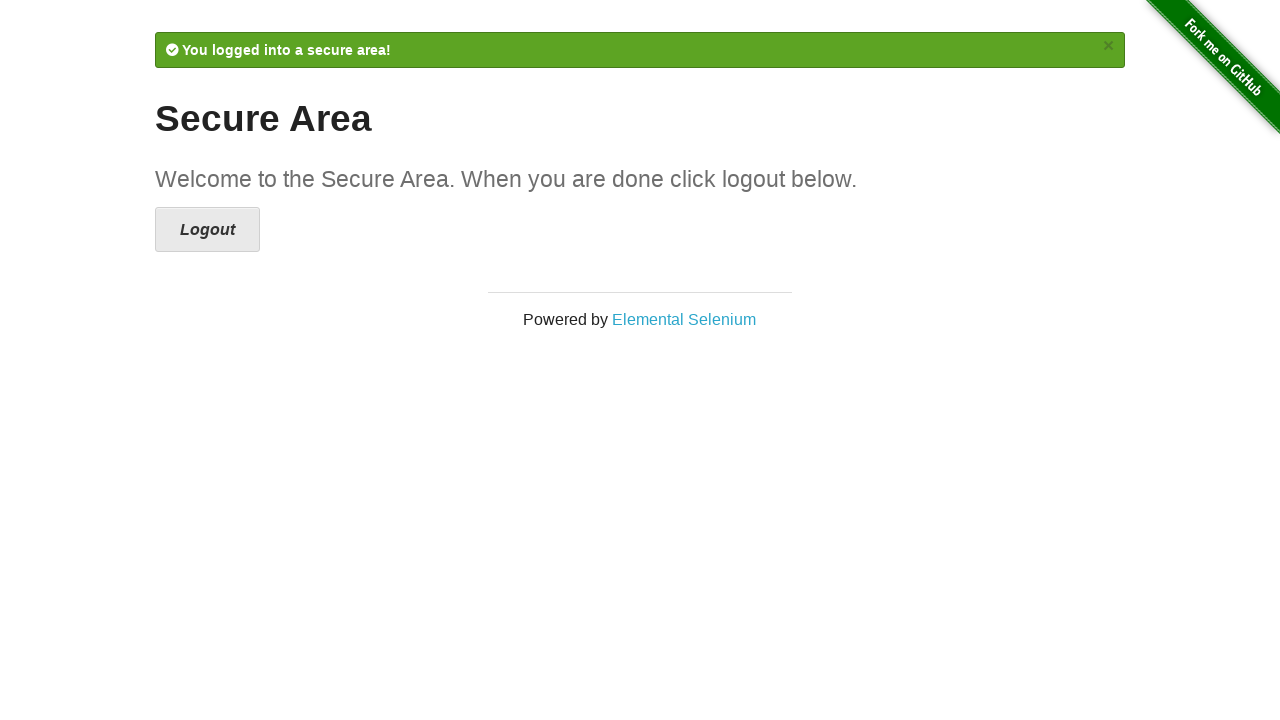

Verified successful login - Secure Area heading appeared
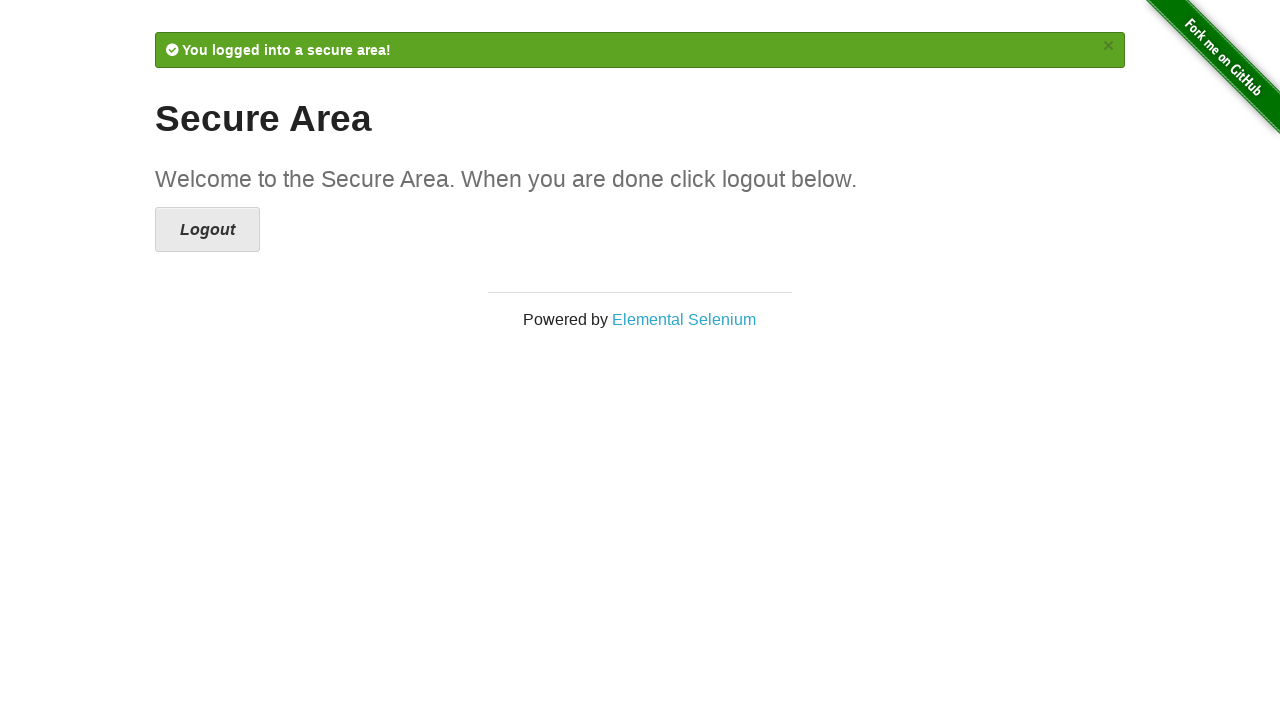

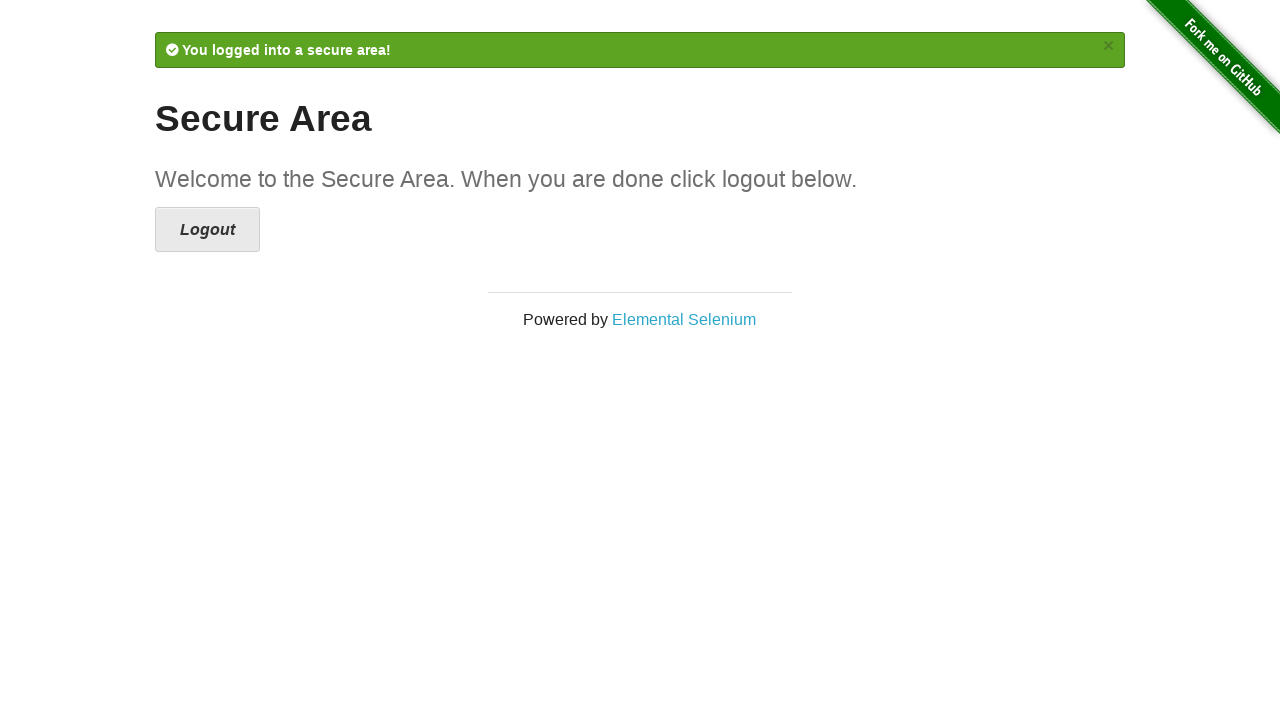